Tests drag and drop functionality on a sortable list by rearranging list items using drag and drop actions

Starting URL: https://demoqa.com/sortable

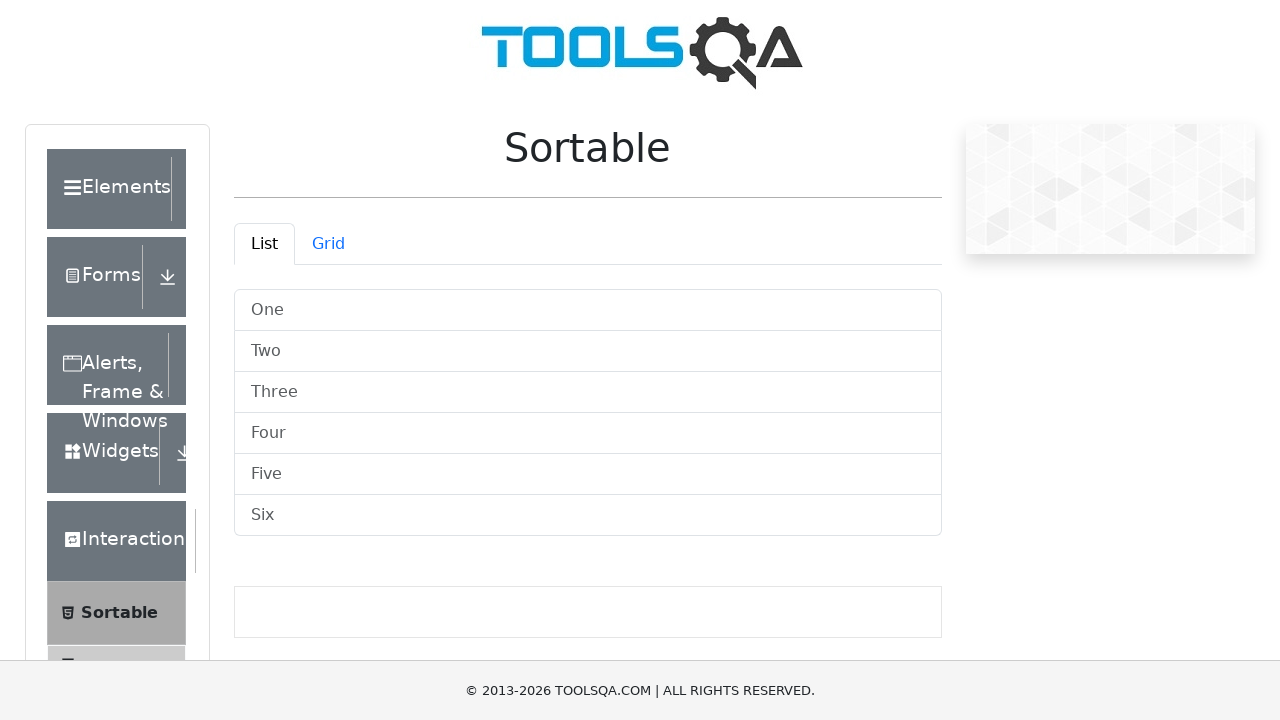

Located sortable list item 'One'
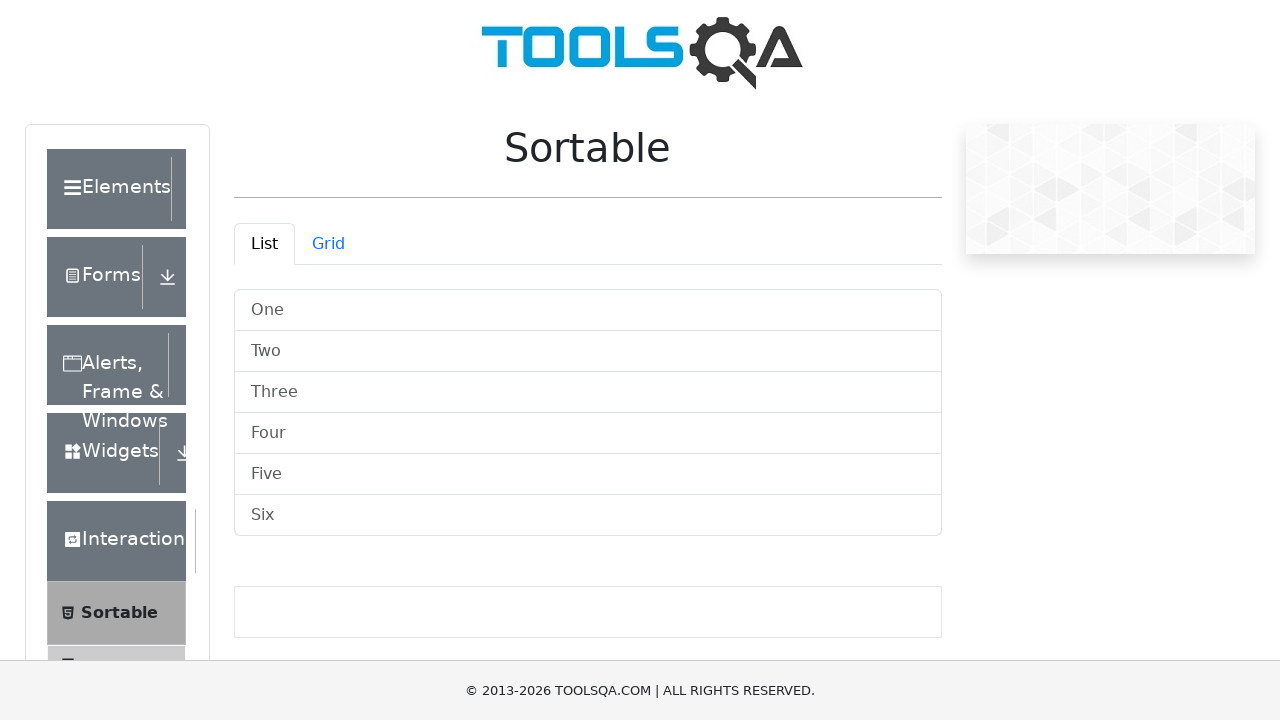

Located sortable list item 'Two'
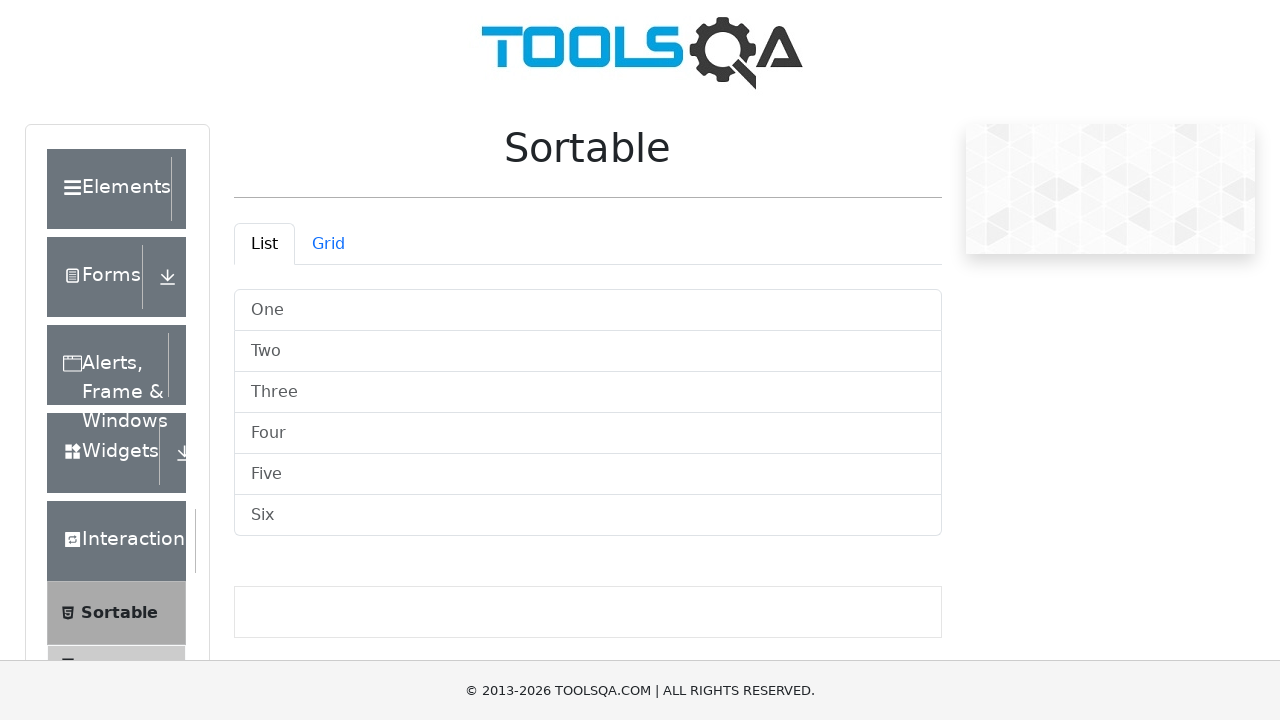

Located sortable list item 'Three'
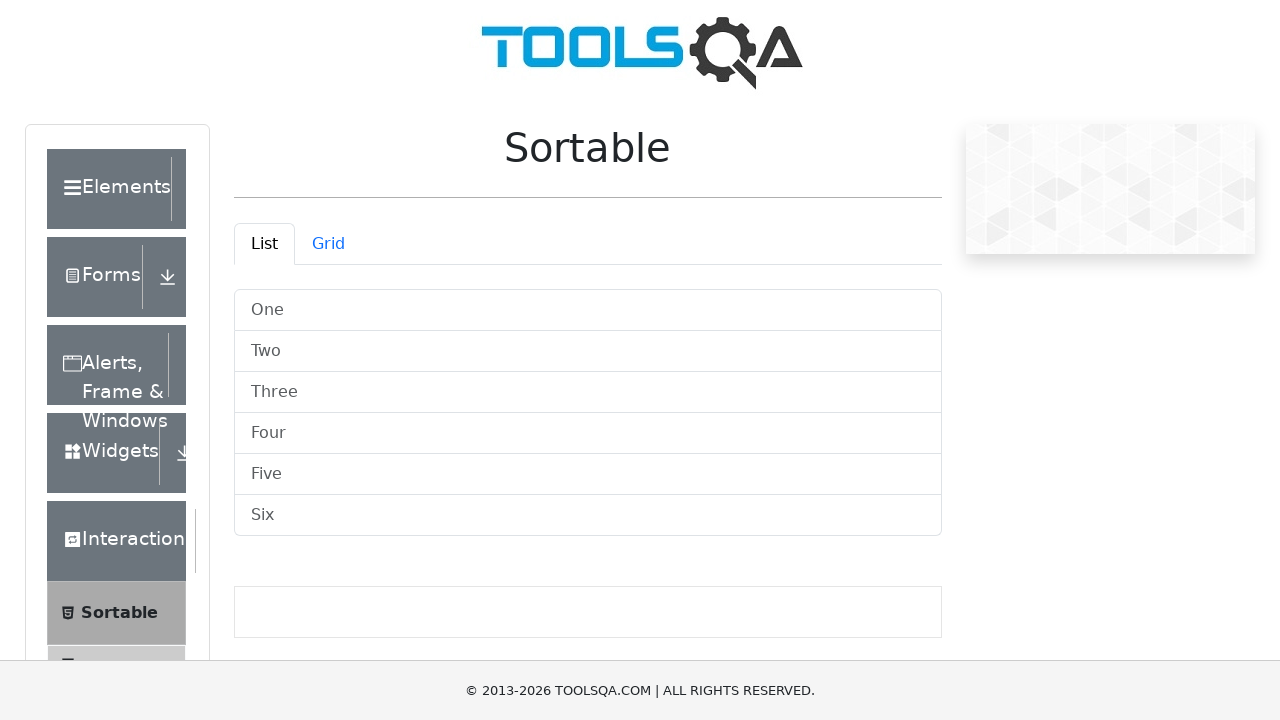

Located sortable list item 'Four'
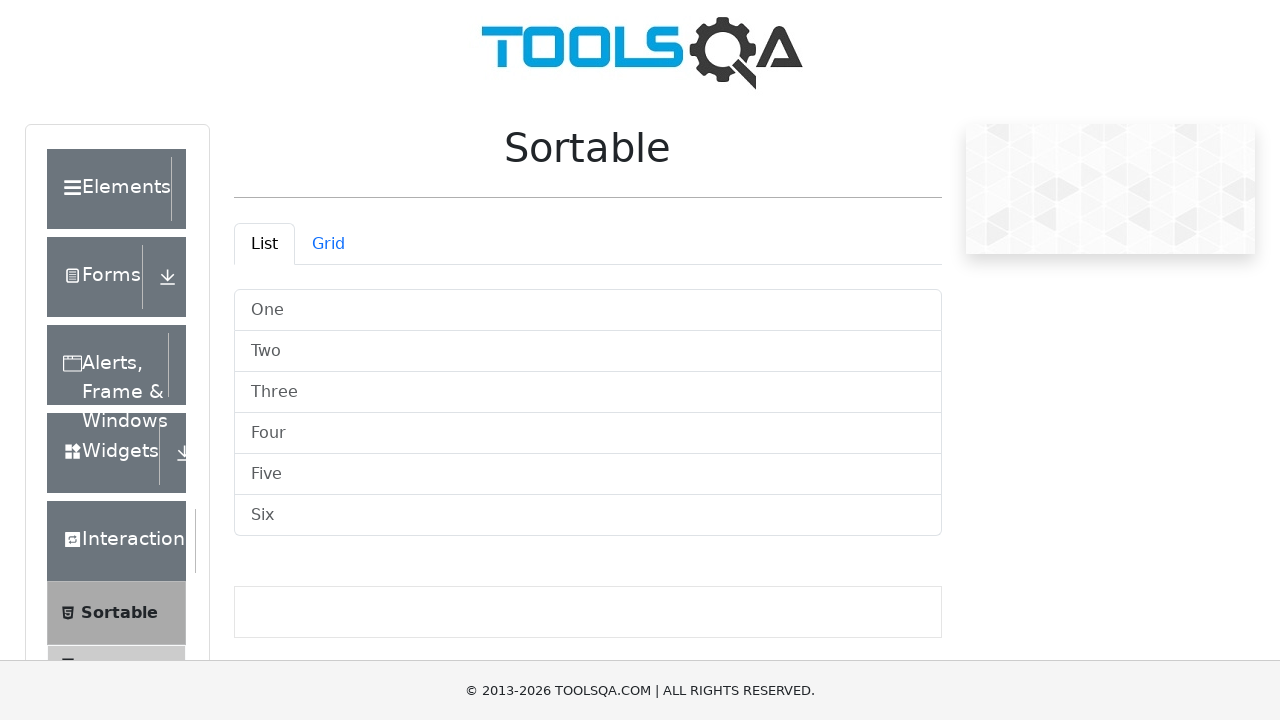

Located sortable list item 'Five'
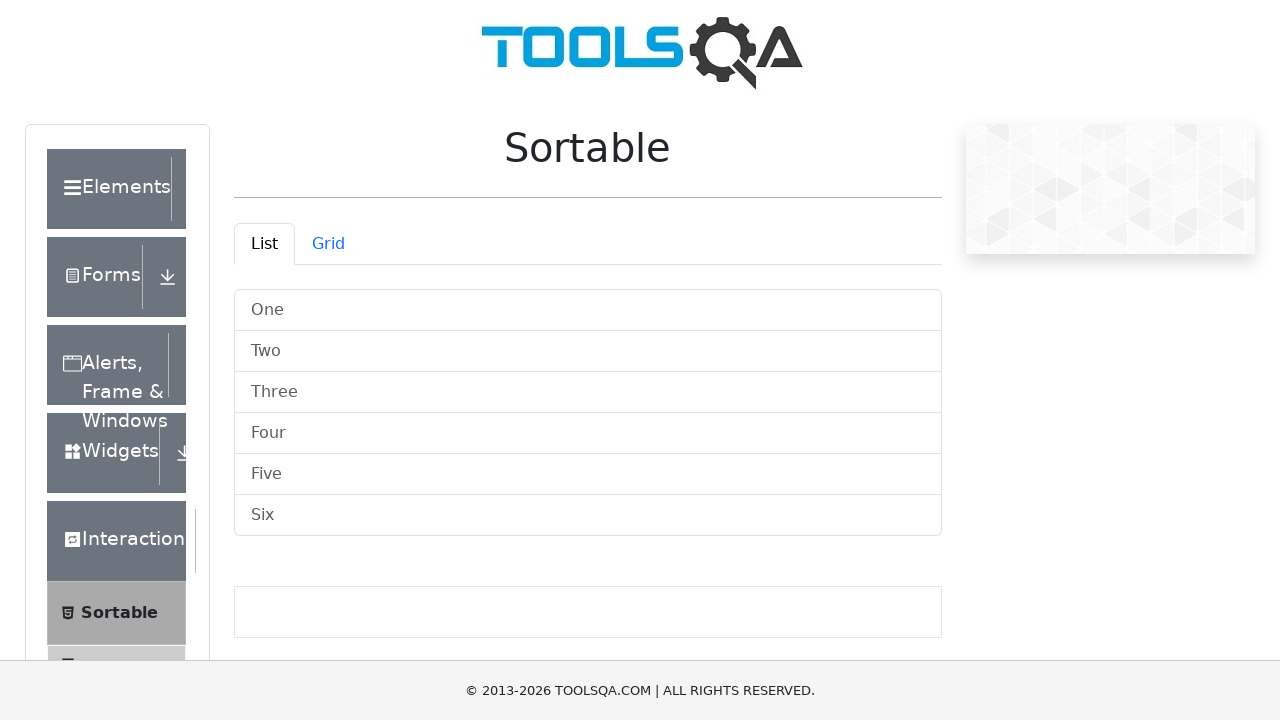

Located sortable list item 'Six'
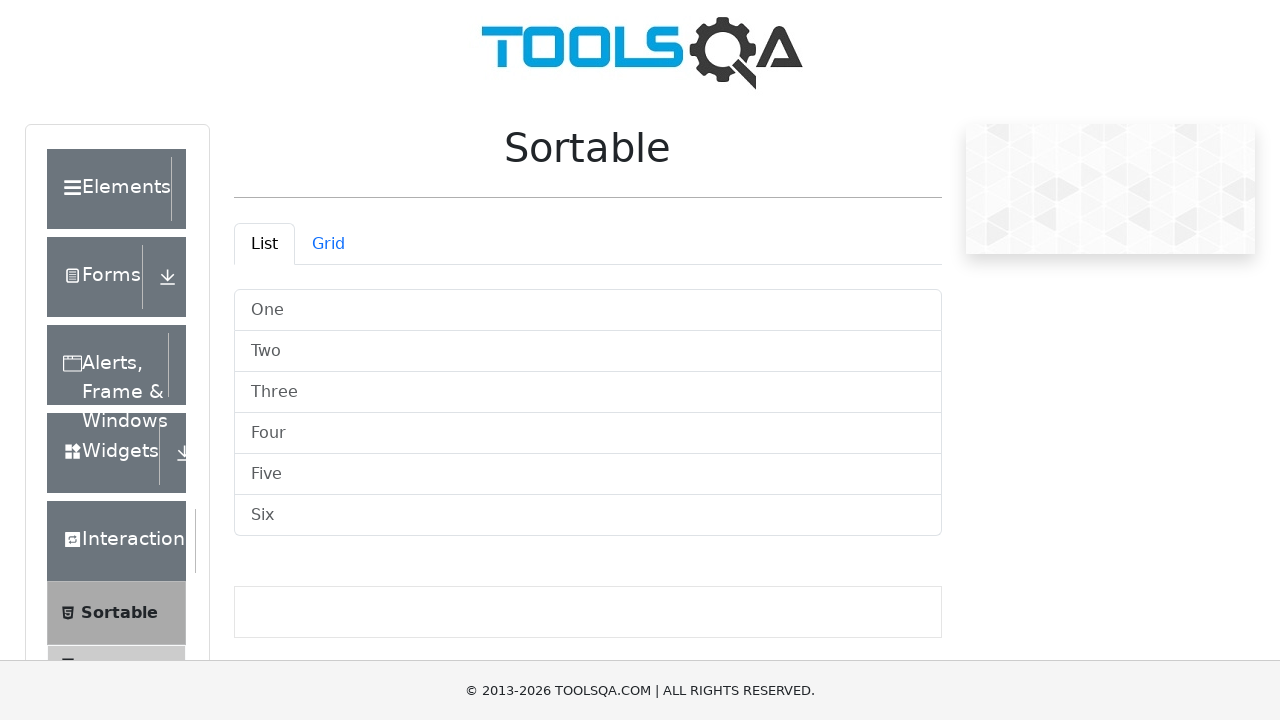

Dragged list item 'One' to position of 'Six' at (588, 516)
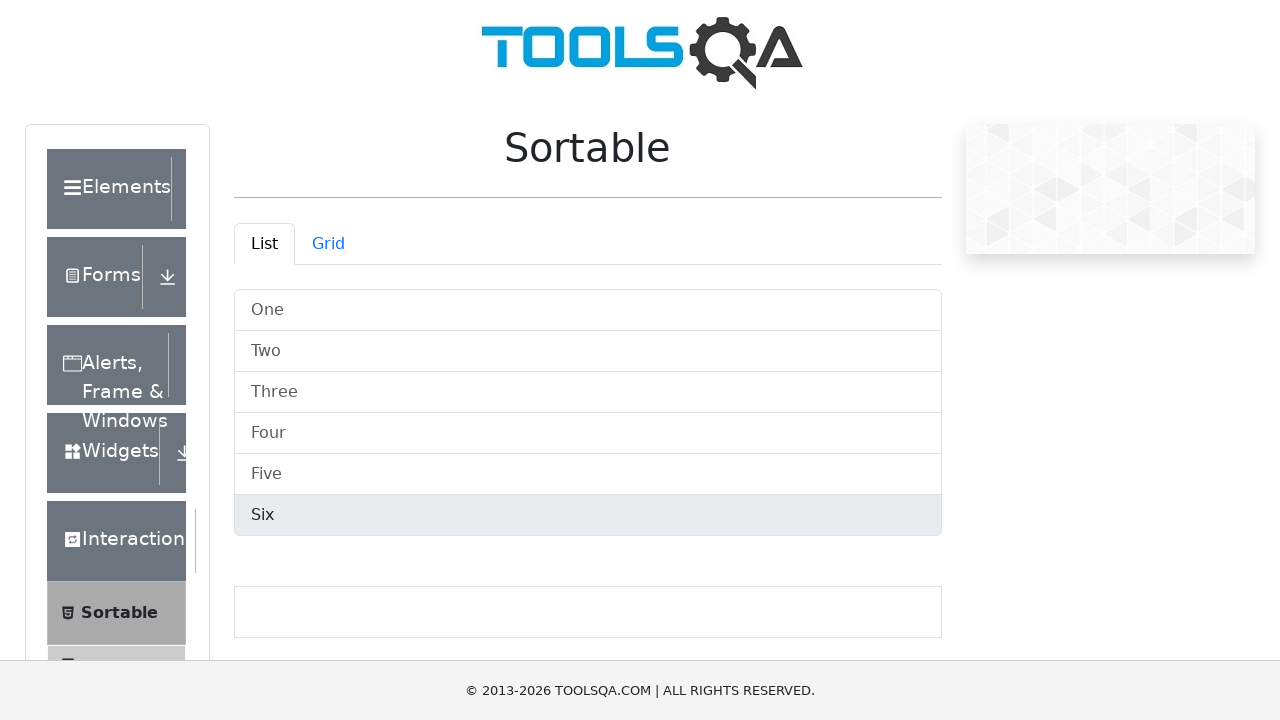

Dragged list item 'Two' to position of 'Six' at (588, 516)
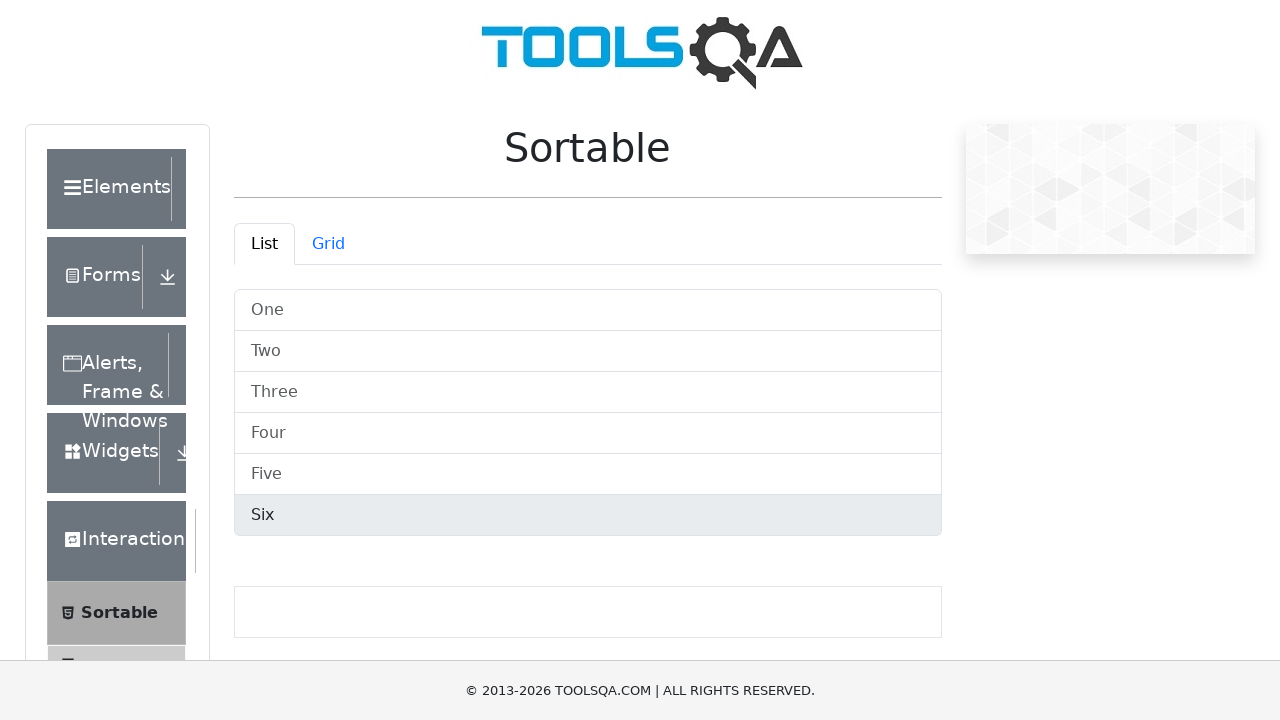

Dragged list item 'Three' to position of 'Six' at (588, 516)
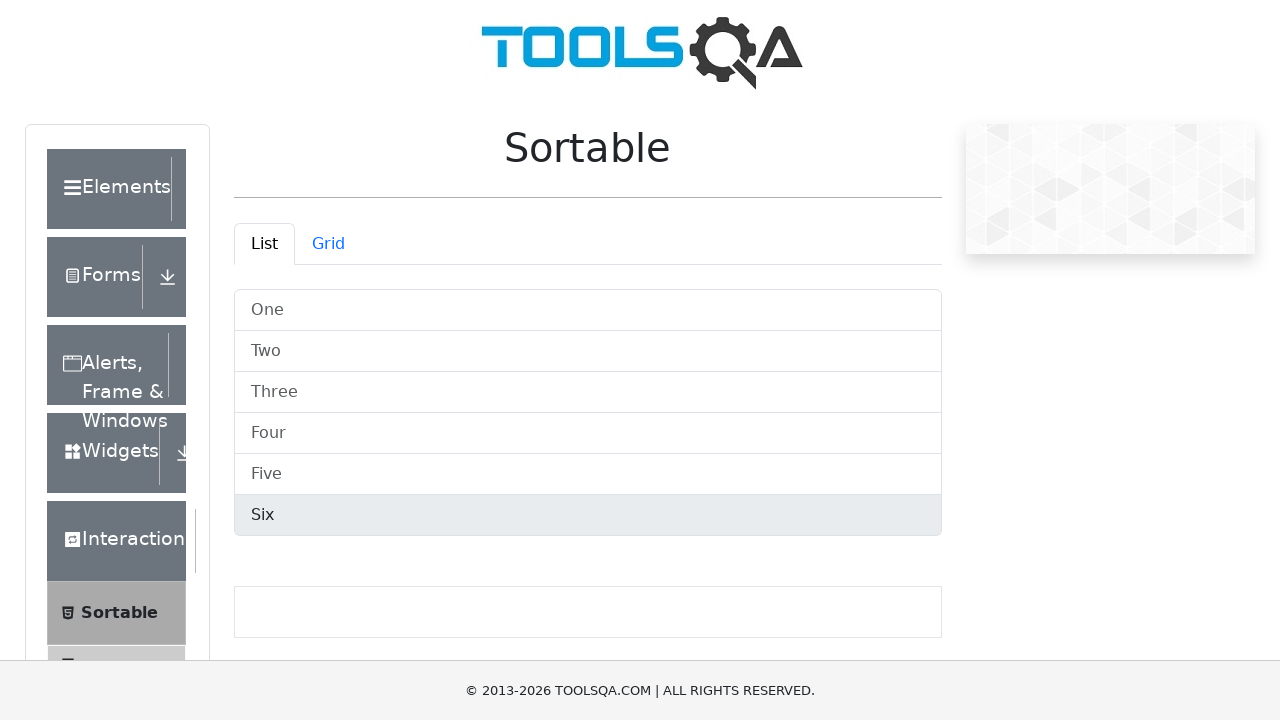

Dragged list item 'Four' to position of 'Six' at (588, 516)
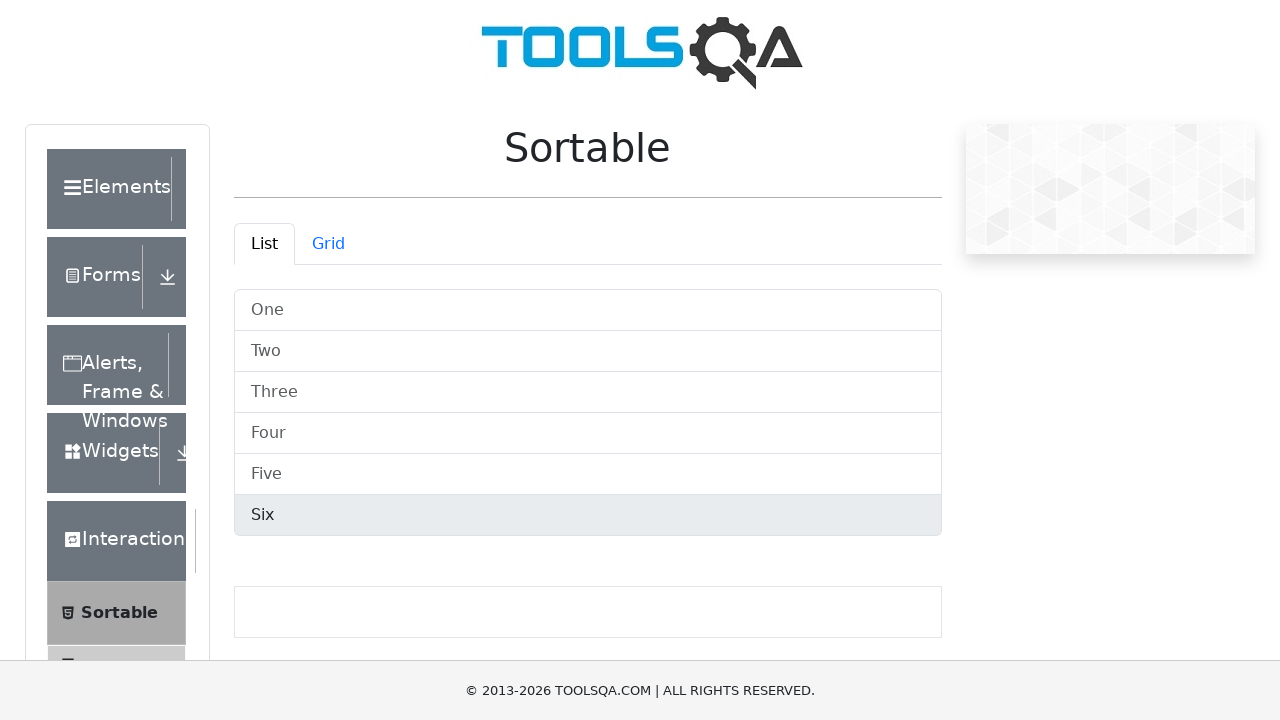

Dragged list item 'Five' to position of 'Six' at (588, 516)
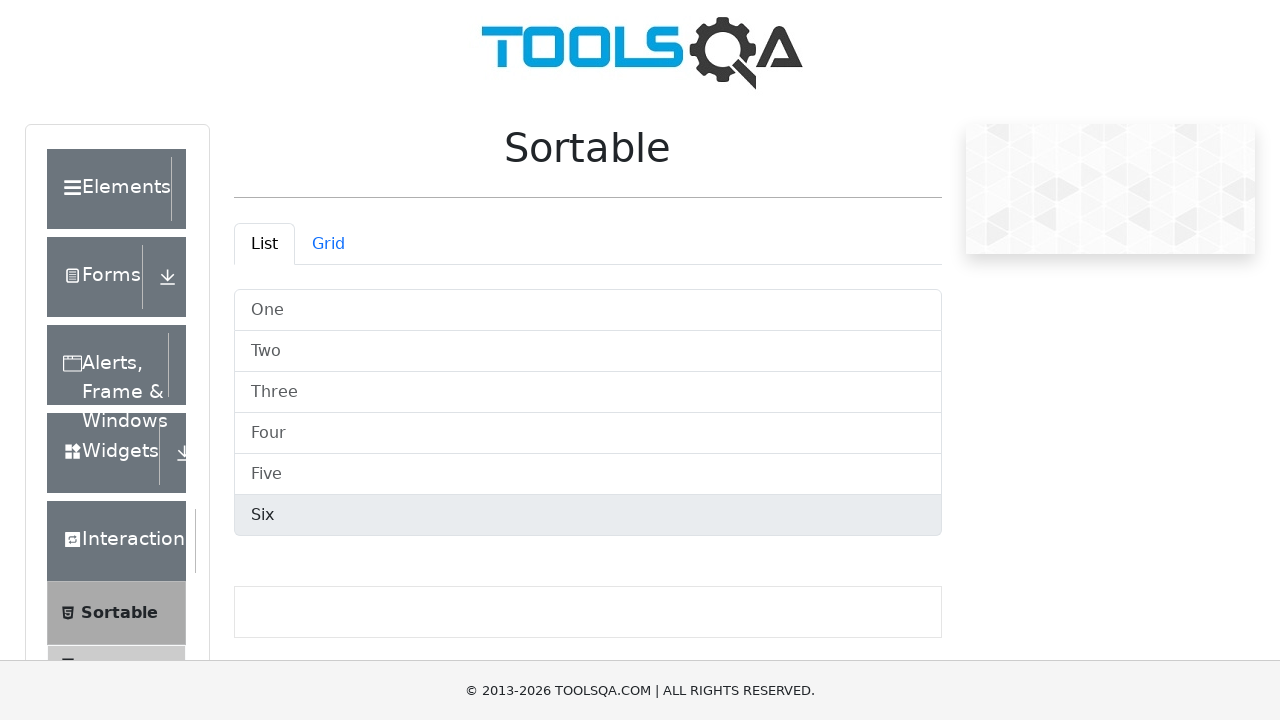

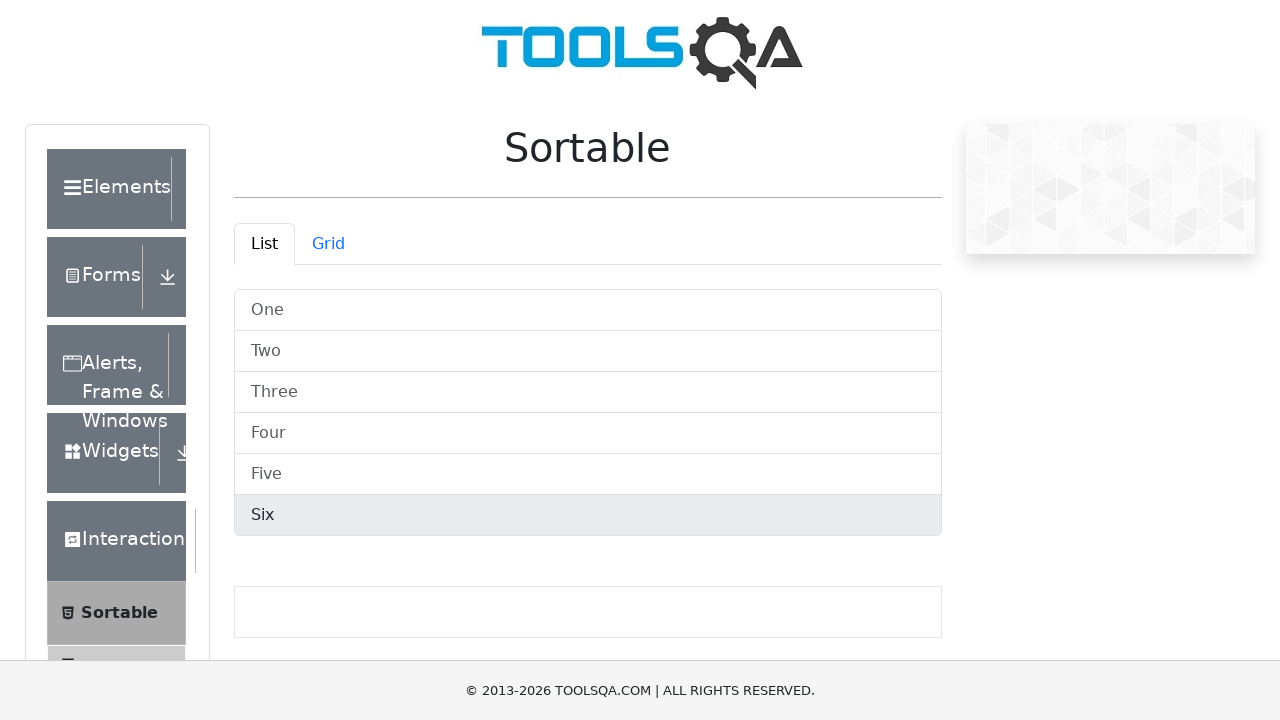